Tests dropdown functionality by clicking a dropdown button and then clicking on the Gmail option that appears after a delay

Starting URL: https://omayo.blogspot.com/

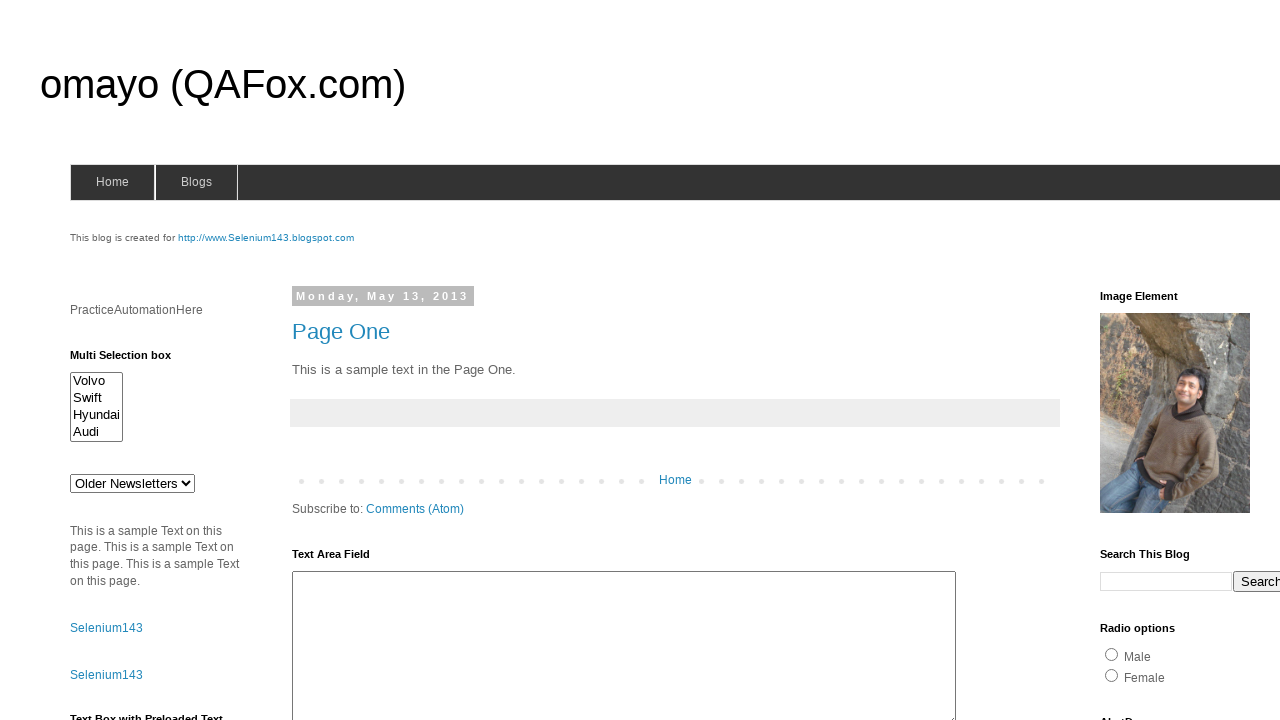

Clicked the Dropdown button at (1227, 360) on xpath=//button[text()='Dropdown']
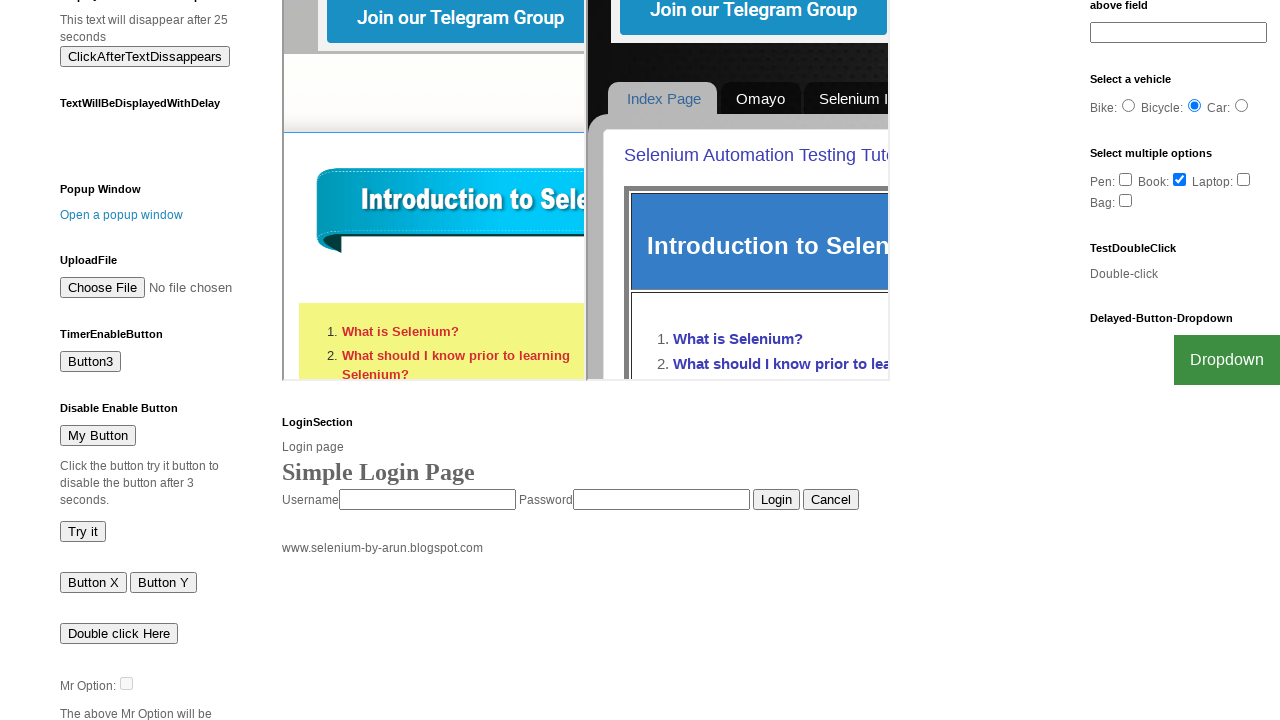

Gmail option appeared after dropdown was clicked
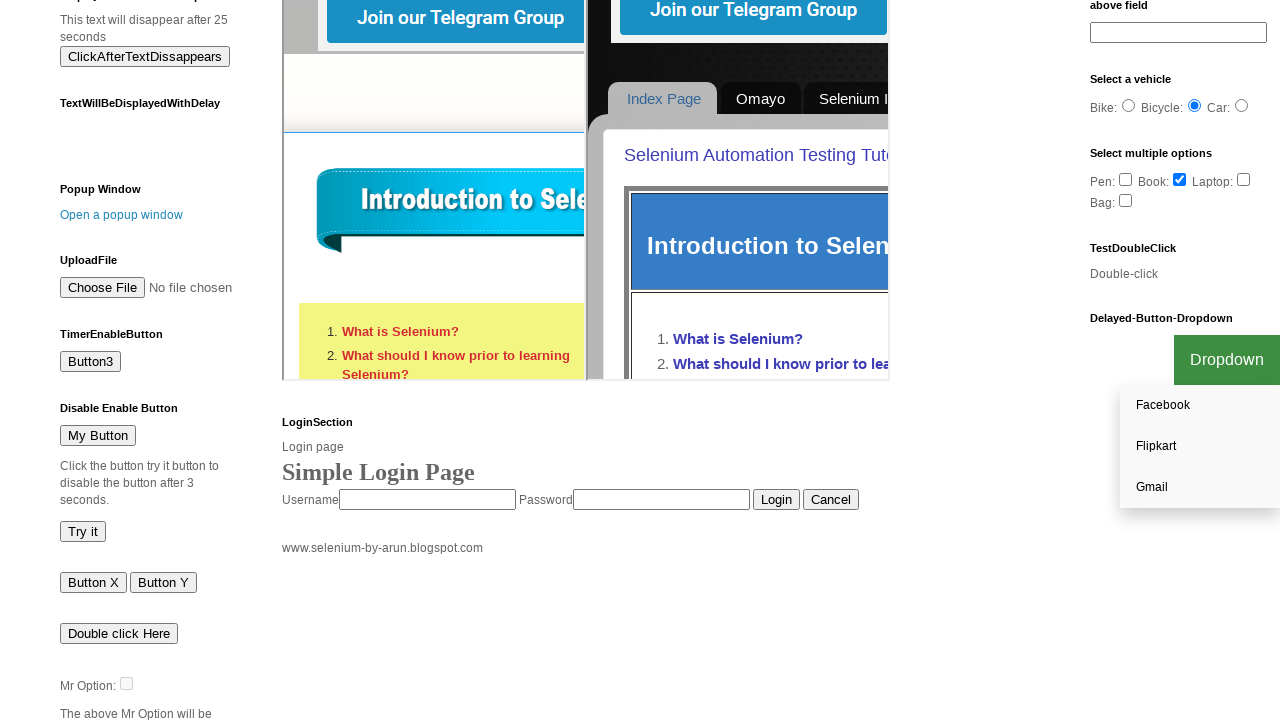

Clicked the Gmail option from the dropdown menu at (1200, 487) on xpath=//a[text()='Gmail']
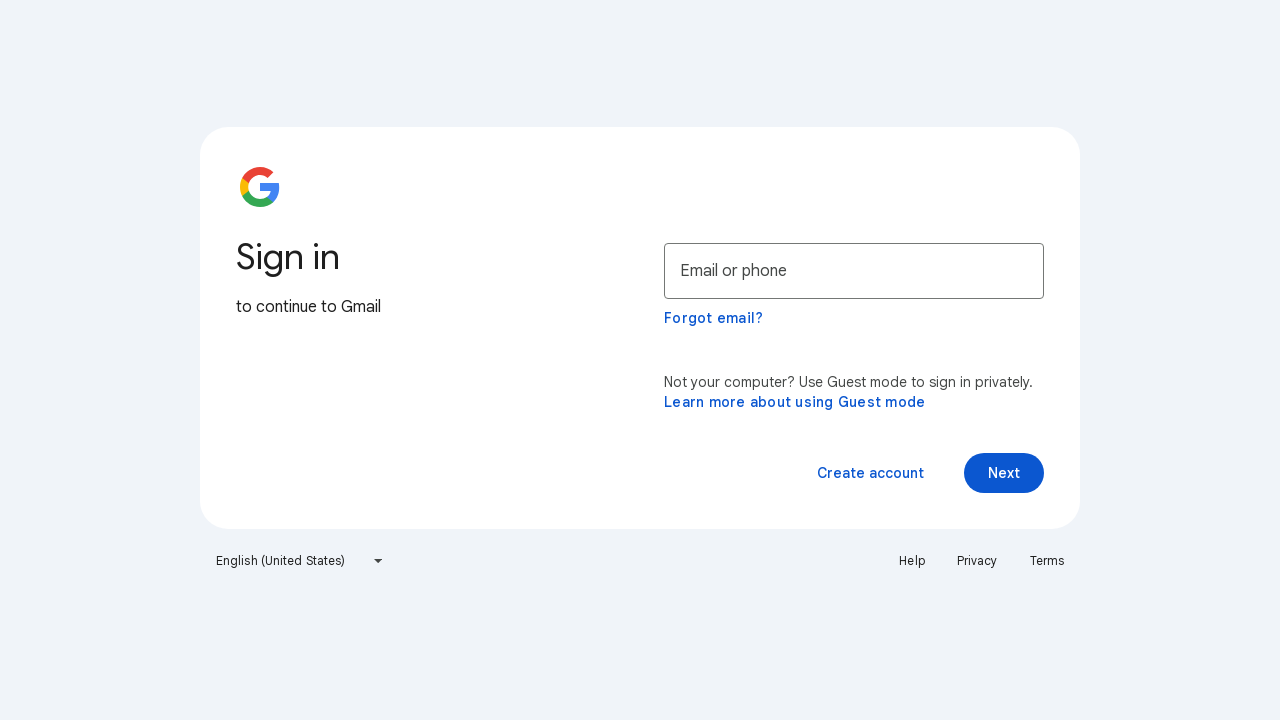

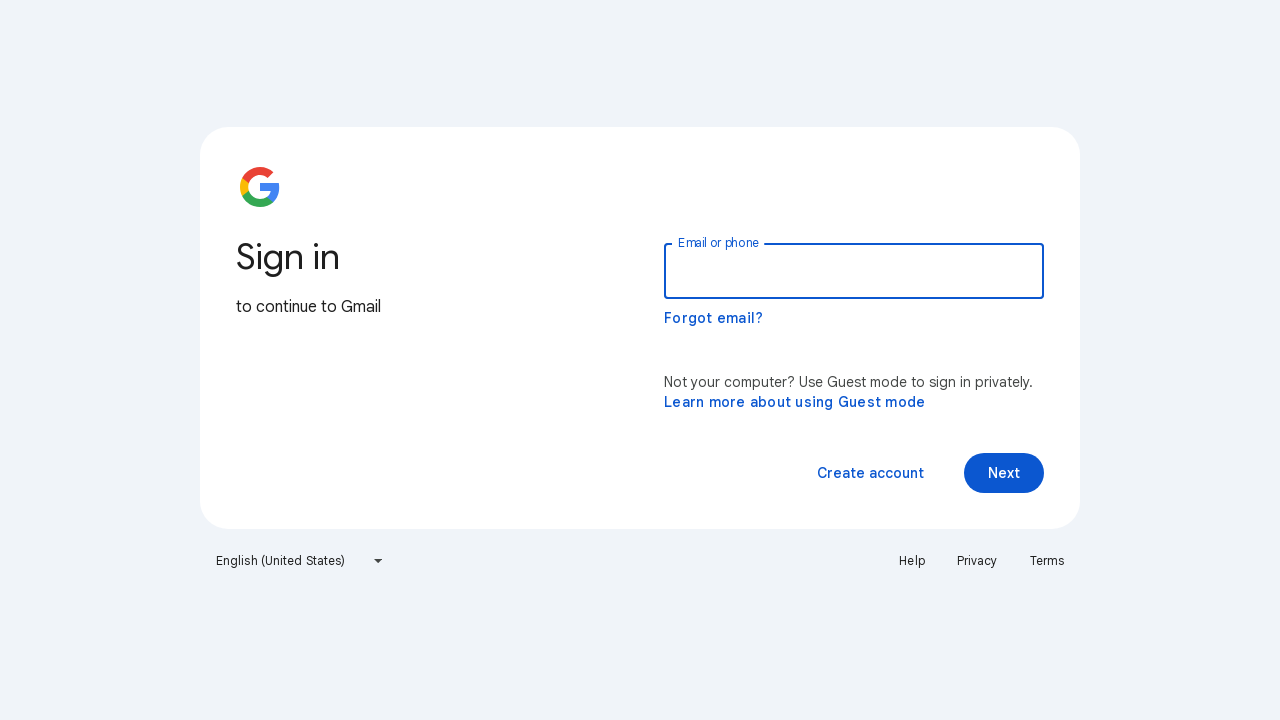